Tests that the page has 3 buttons and verifies clicking each button keeps the user on the same page

Starting URL: https://the-internet.herokuapp.com/challenging_dom

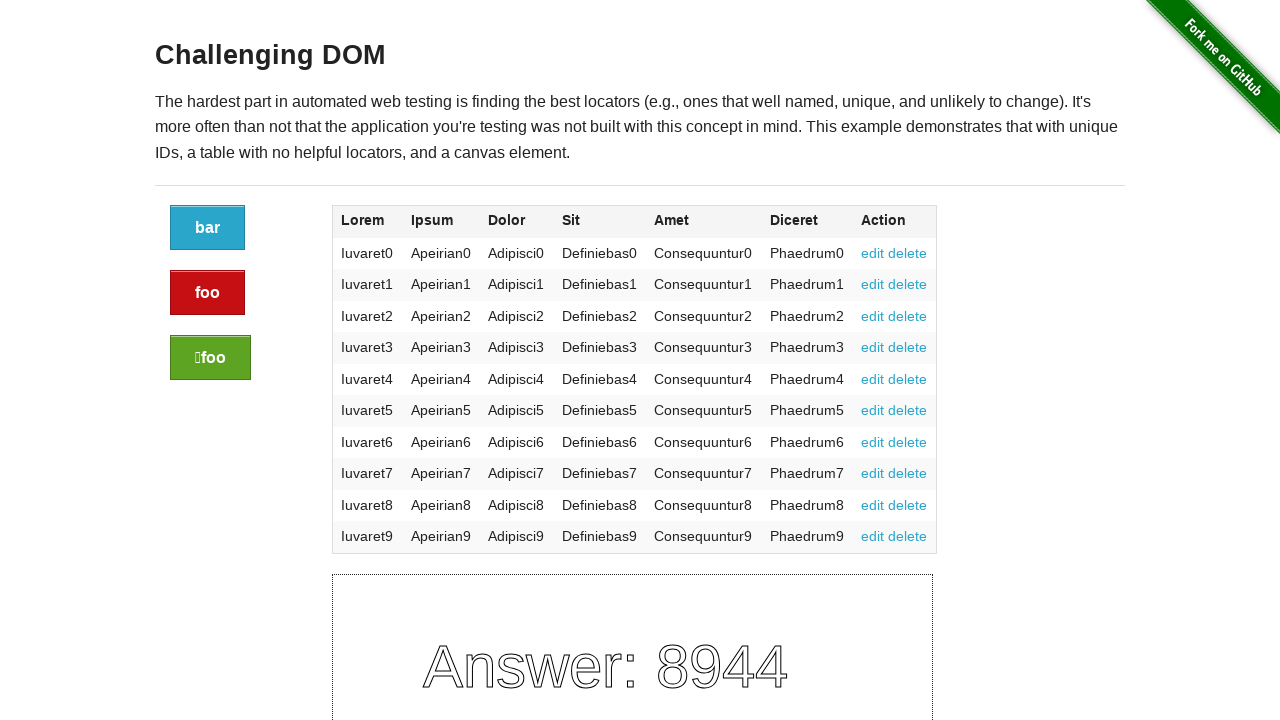

Navigated to Challenging DOM page
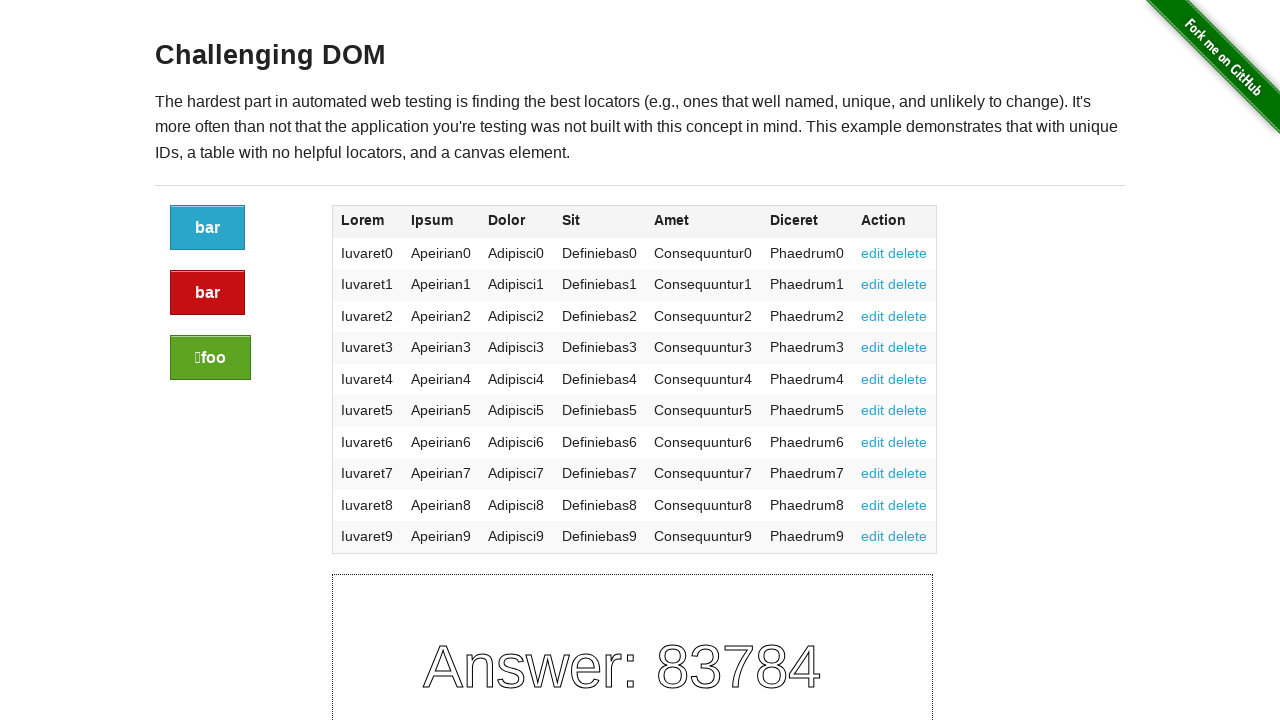

Retrieved all buttons from left column
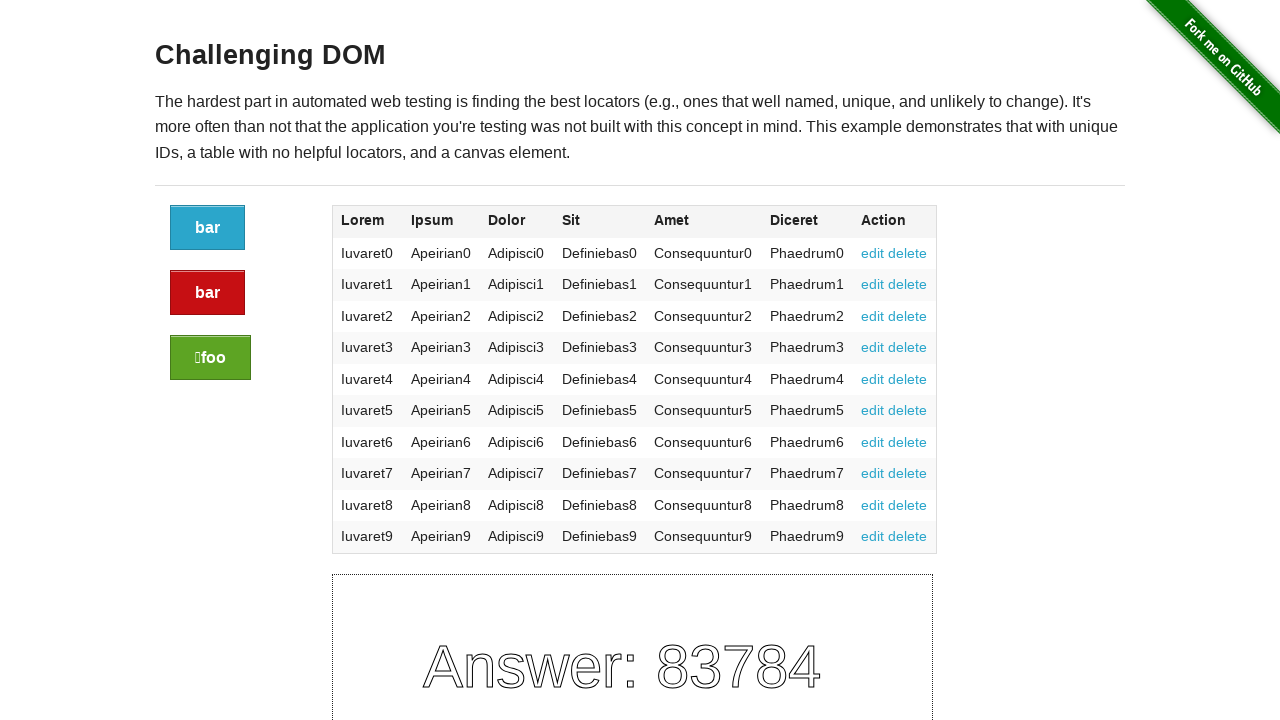

Verified that exactly 3 buttons are present
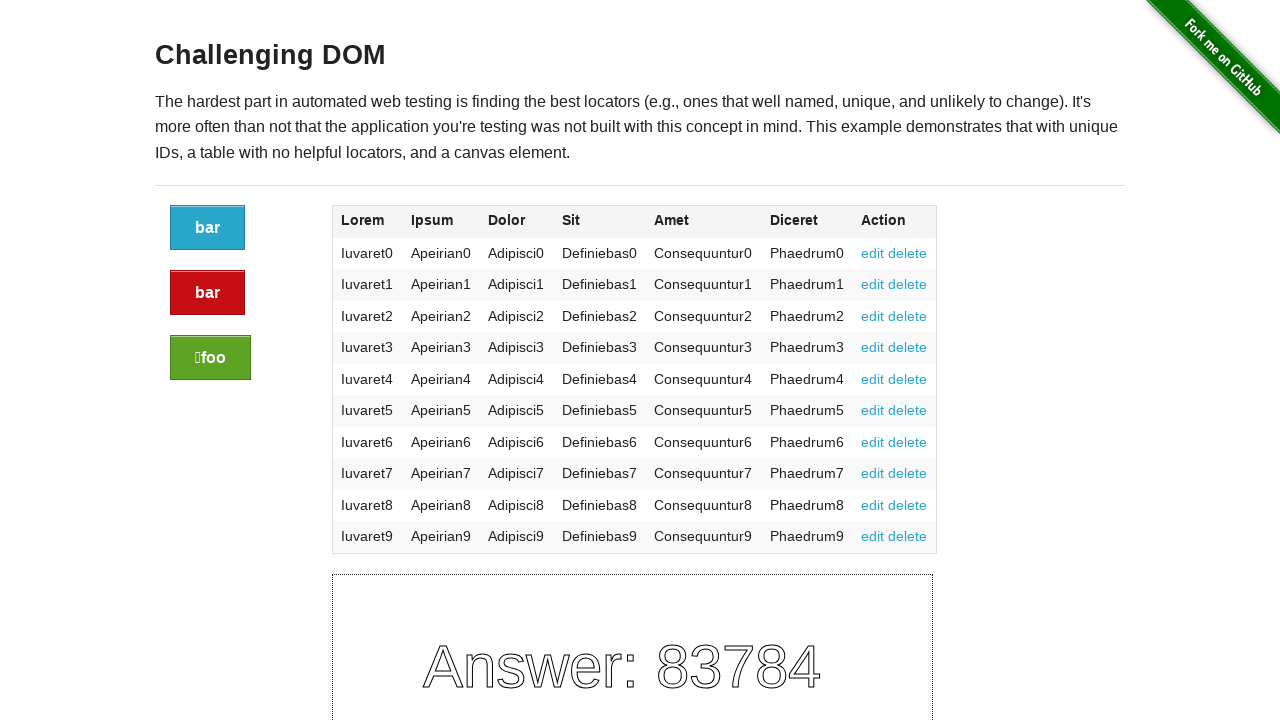

Located button 1 of 3
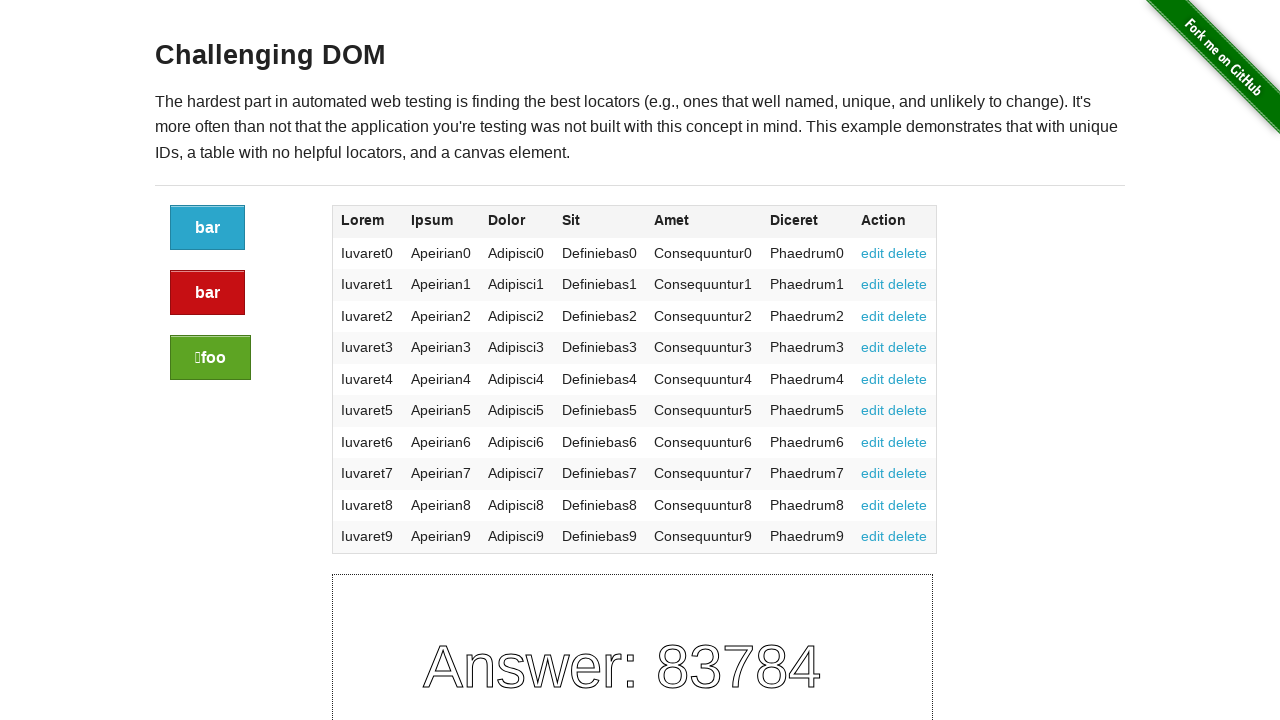

Clicked button 1 at (208, 228) on .large-2.columns .button >> nth=0
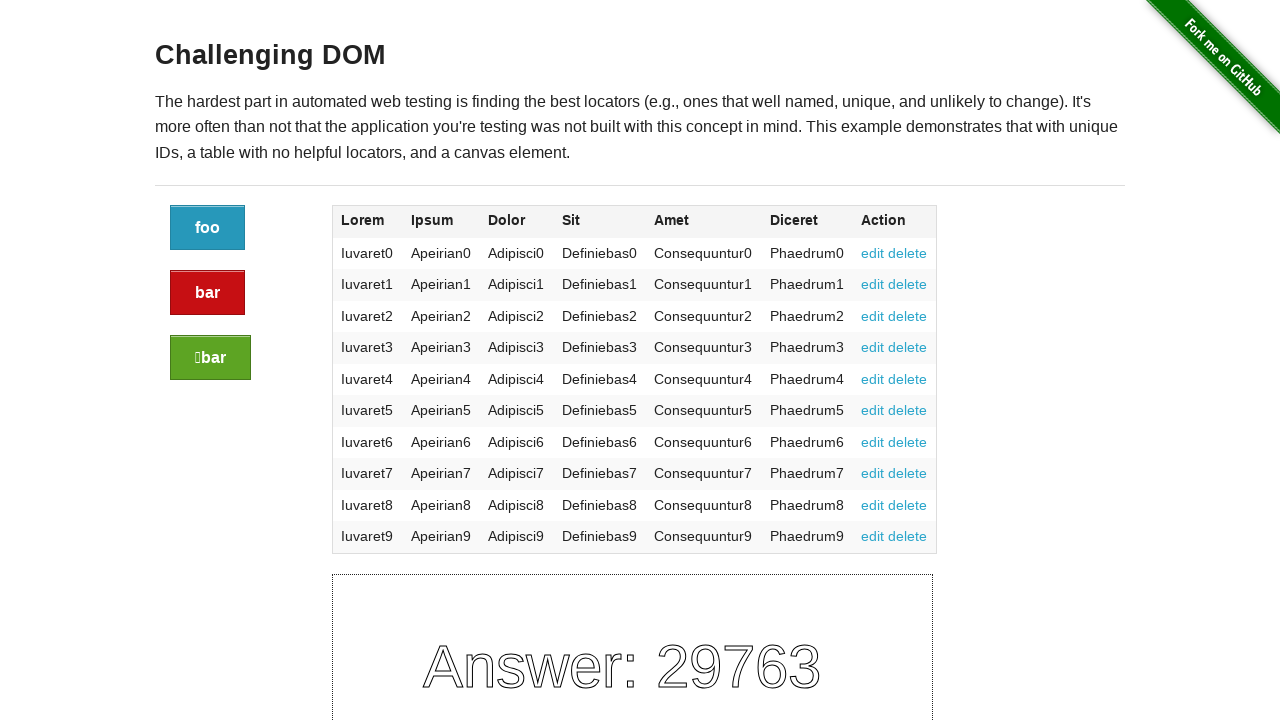

Page header loaded after clicking button 1
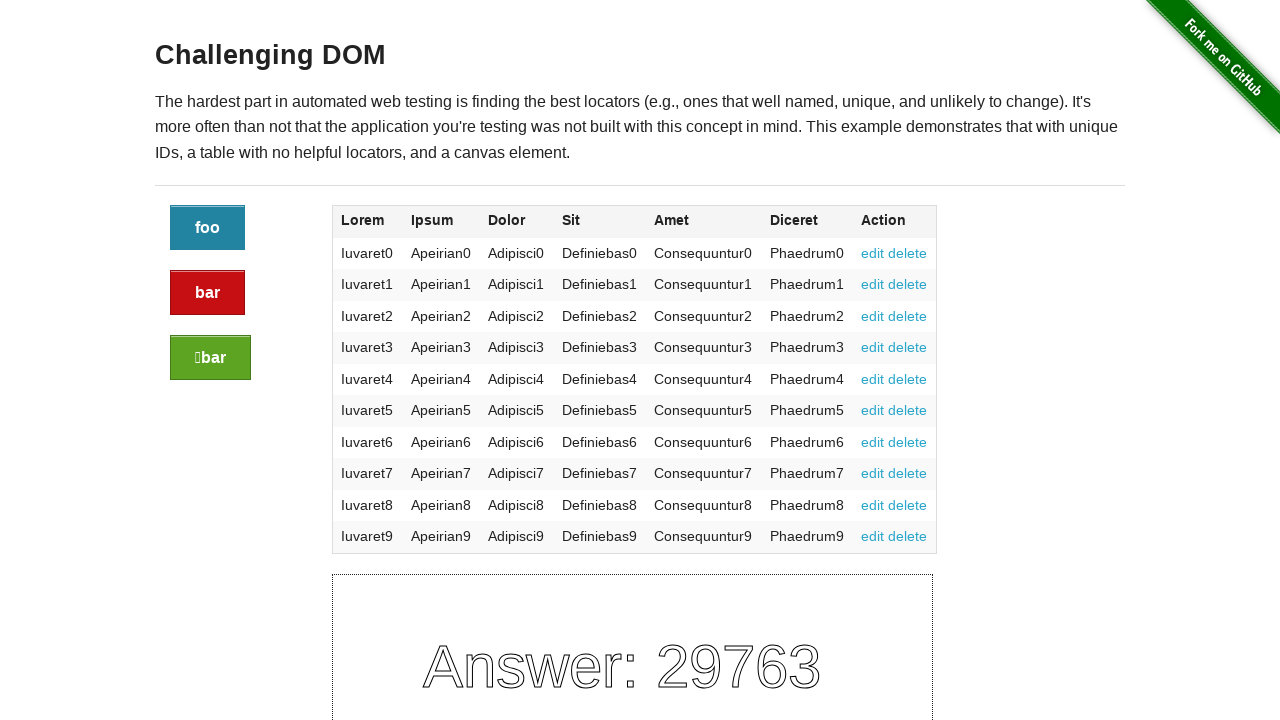

Verified page remained on Challenging DOM after clicking button 1
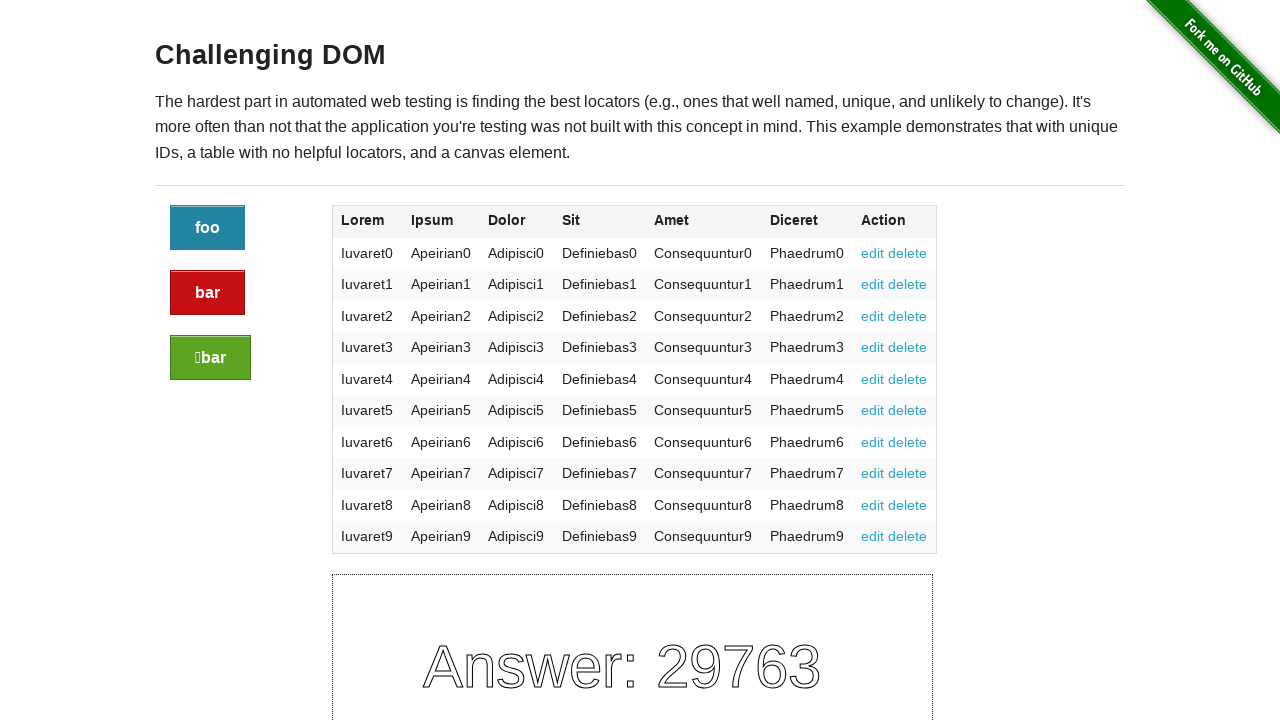

Located button 2 of 3
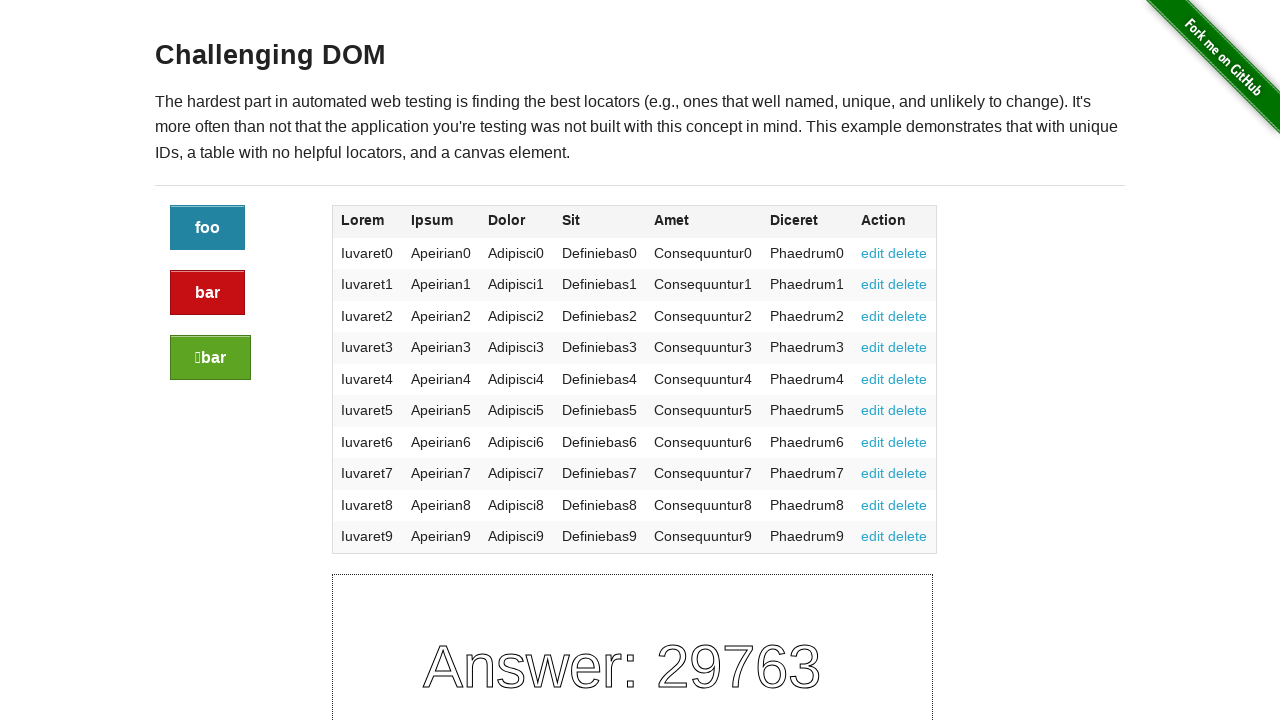

Clicked button 2 at (208, 293) on .large-2.columns .button >> nth=1
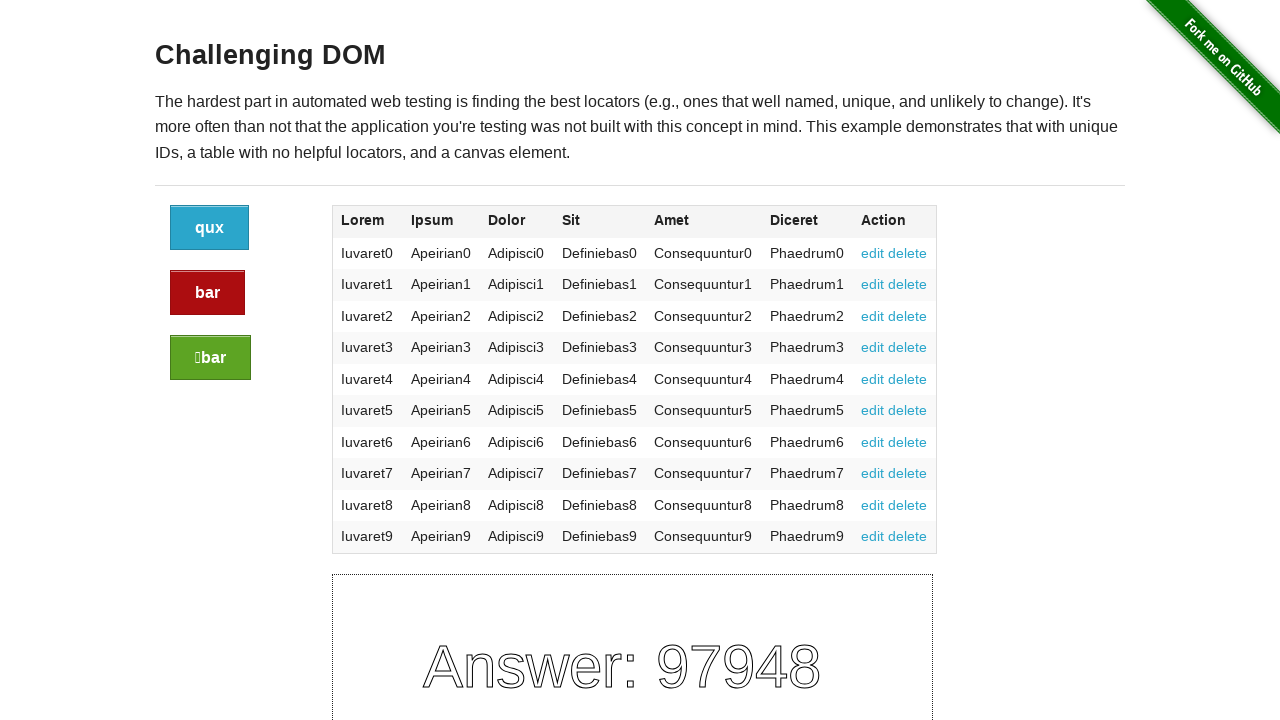

Page header loaded after clicking button 2
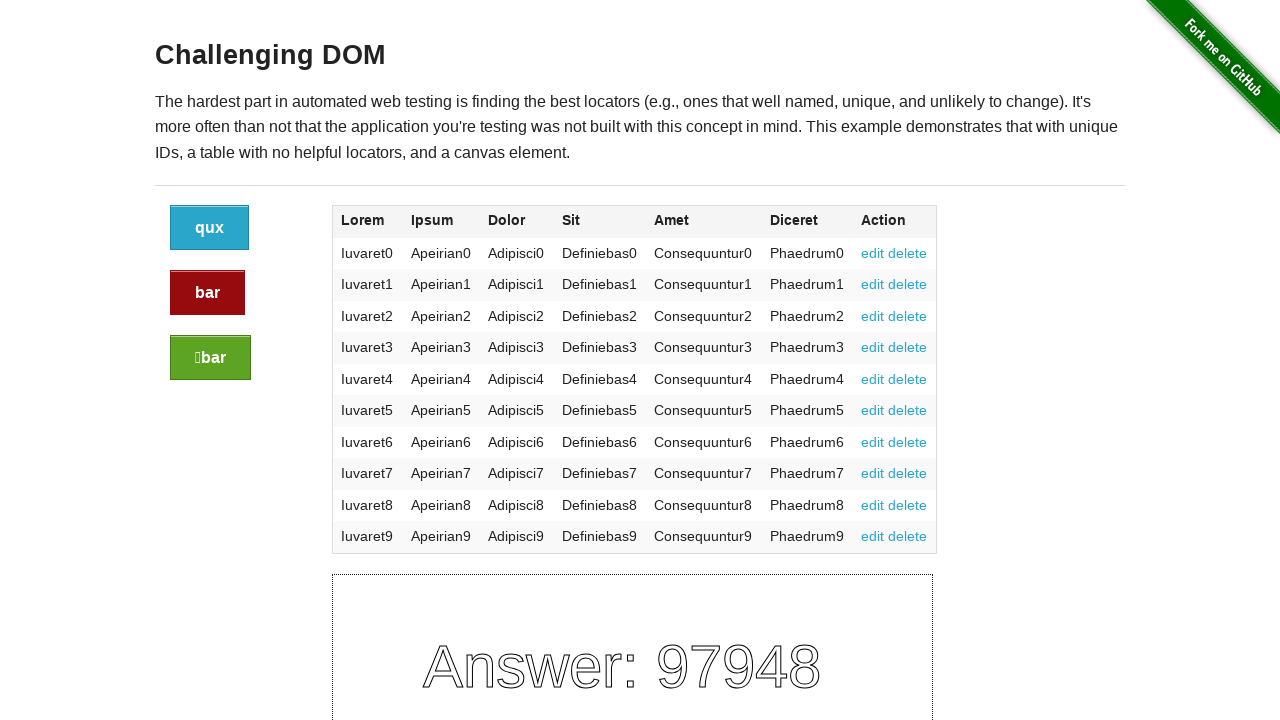

Verified page remained on Challenging DOM after clicking button 2
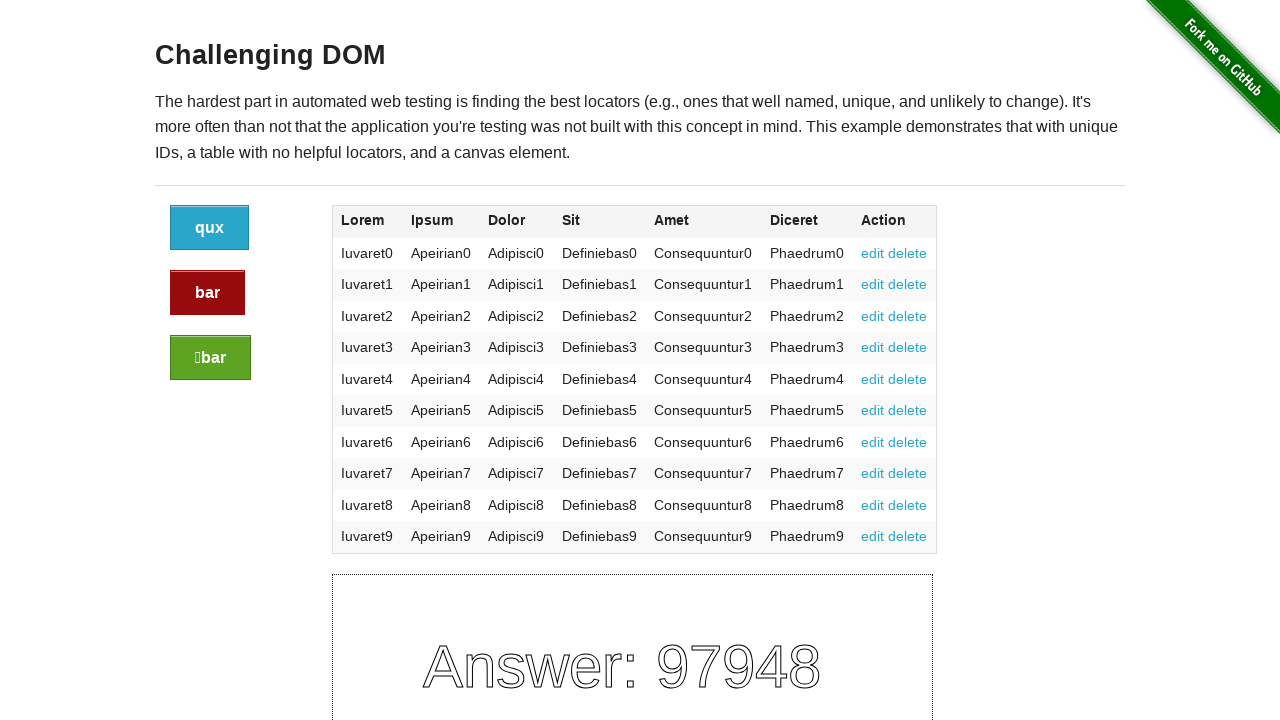

Located button 3 of 3
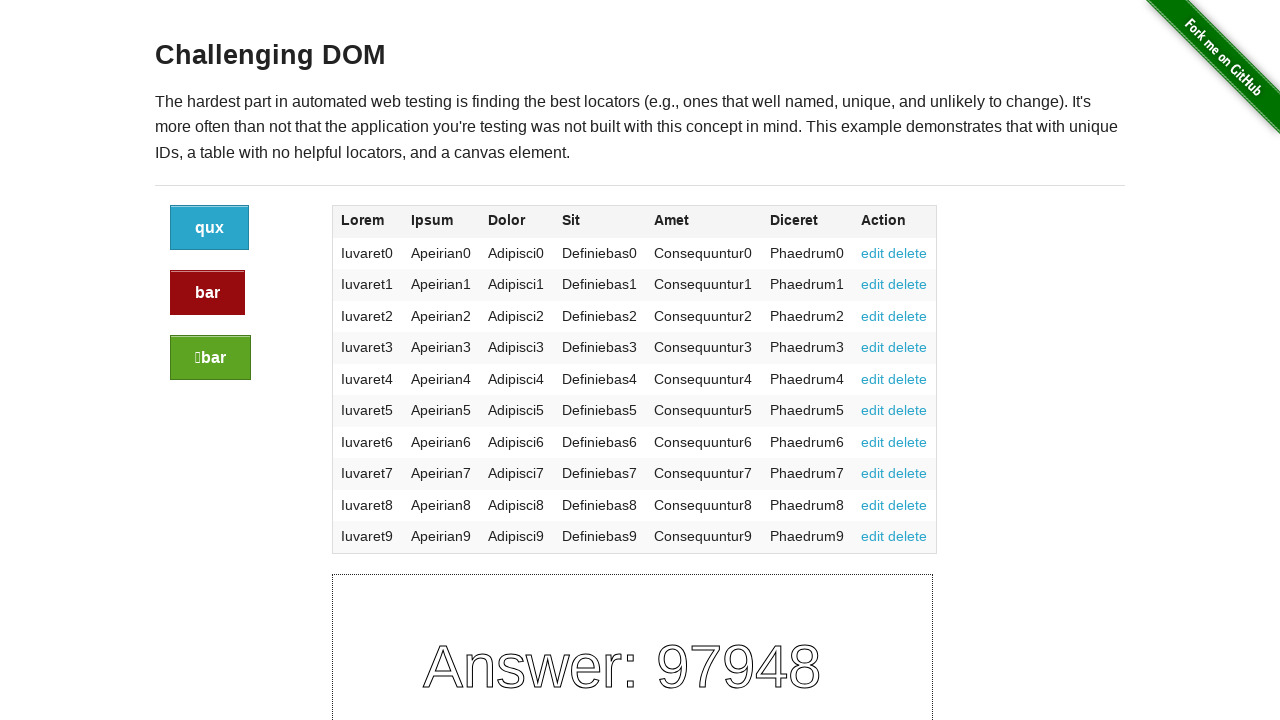

Clicked button 3 at (210, 358) on .large-2.columns .button >> nth=2
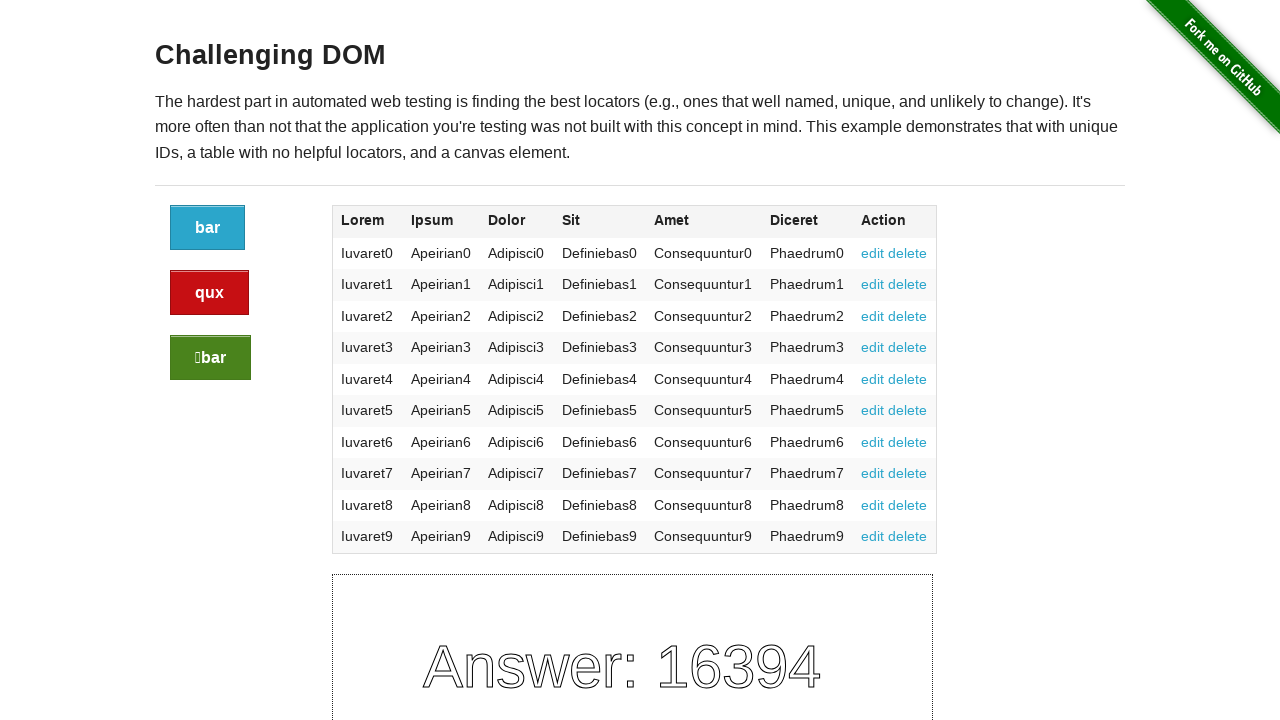

Page header loaded after clicking button 3
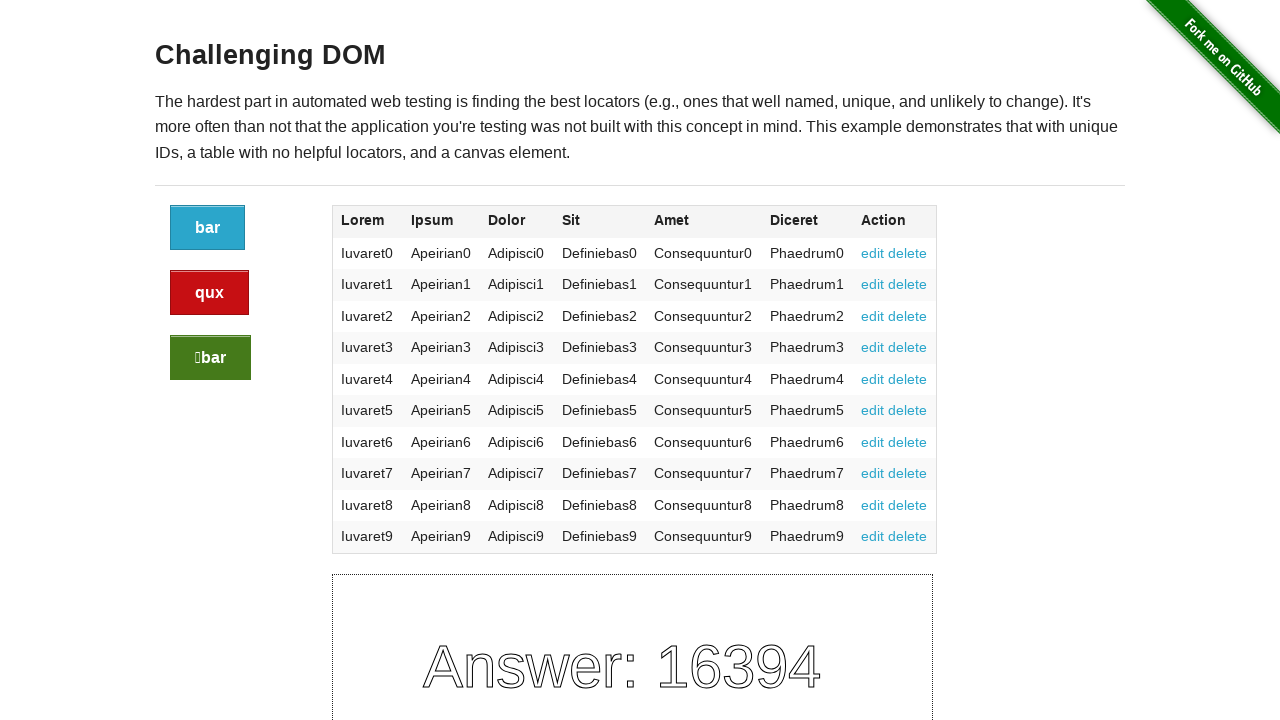

Verified page remained on Challenging DOM after clicking button 3
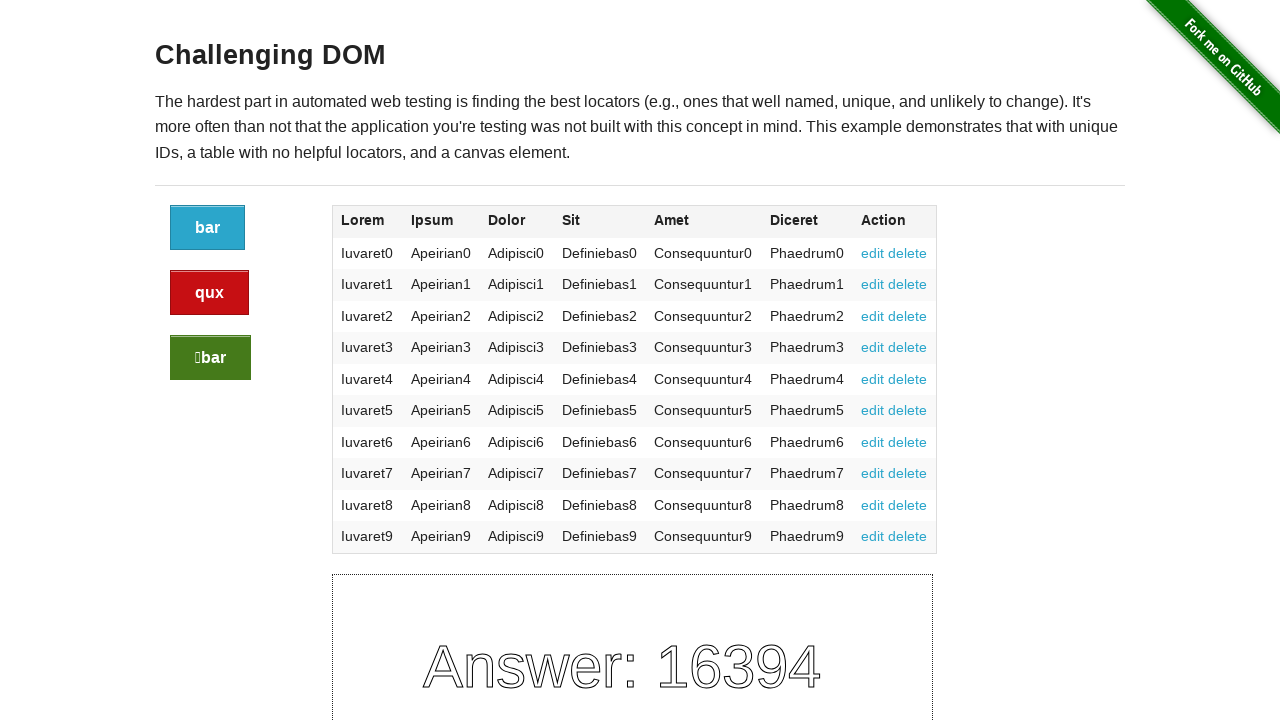

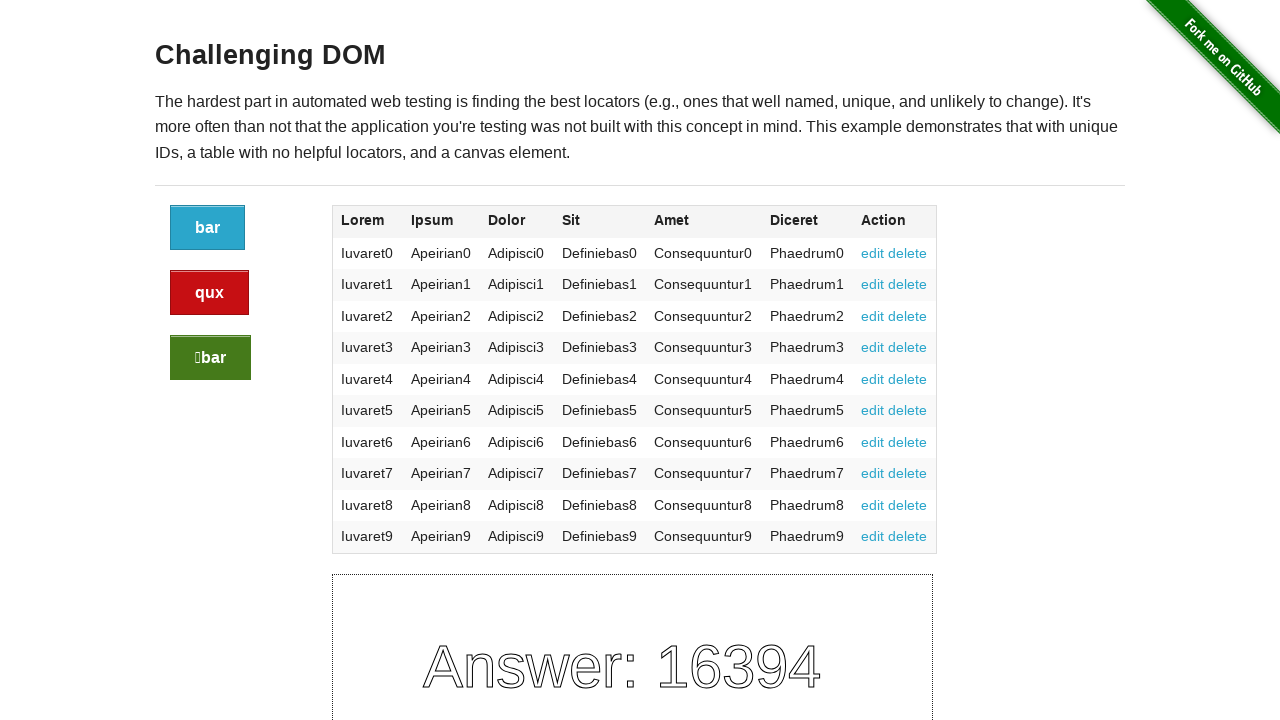